Tests editing a todo item by double-clicking, modifying text, and pressing Enter

Starting URL: https://demo.playwright.dev/todomvc

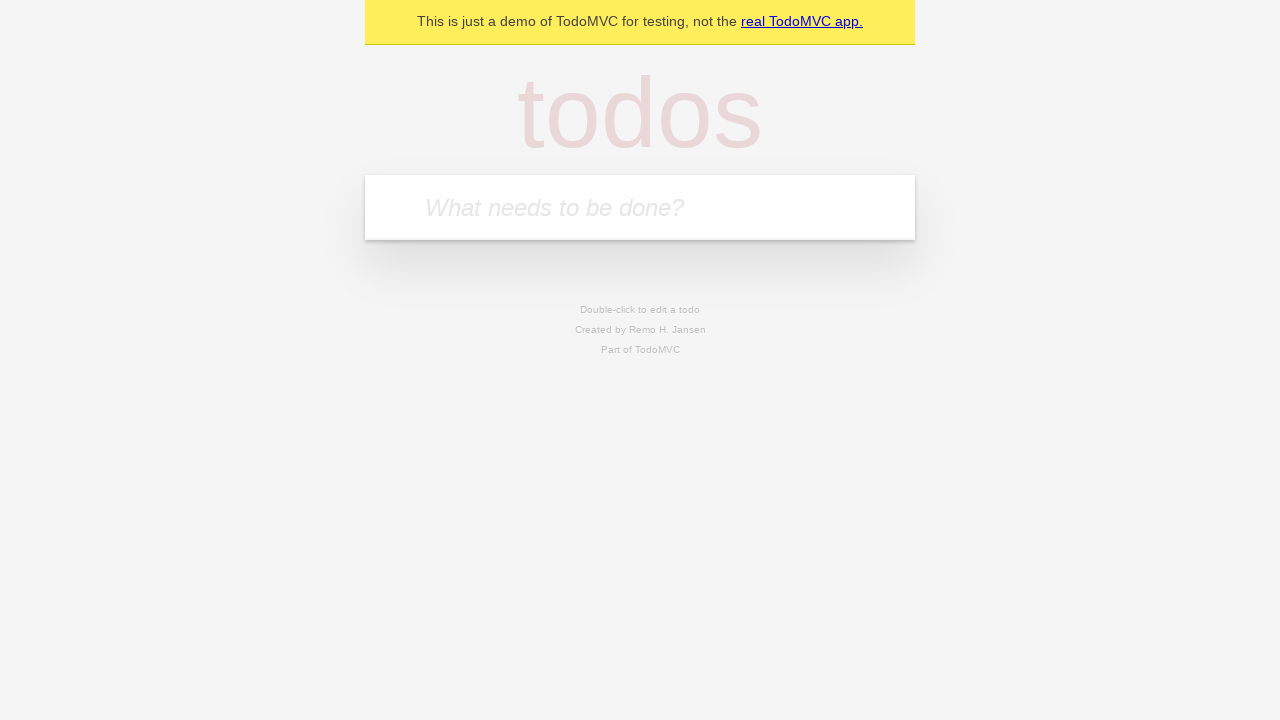

Filled todo input with 'buy some cheese' on internal:attr=[placeholder="What needs to be done?"i]
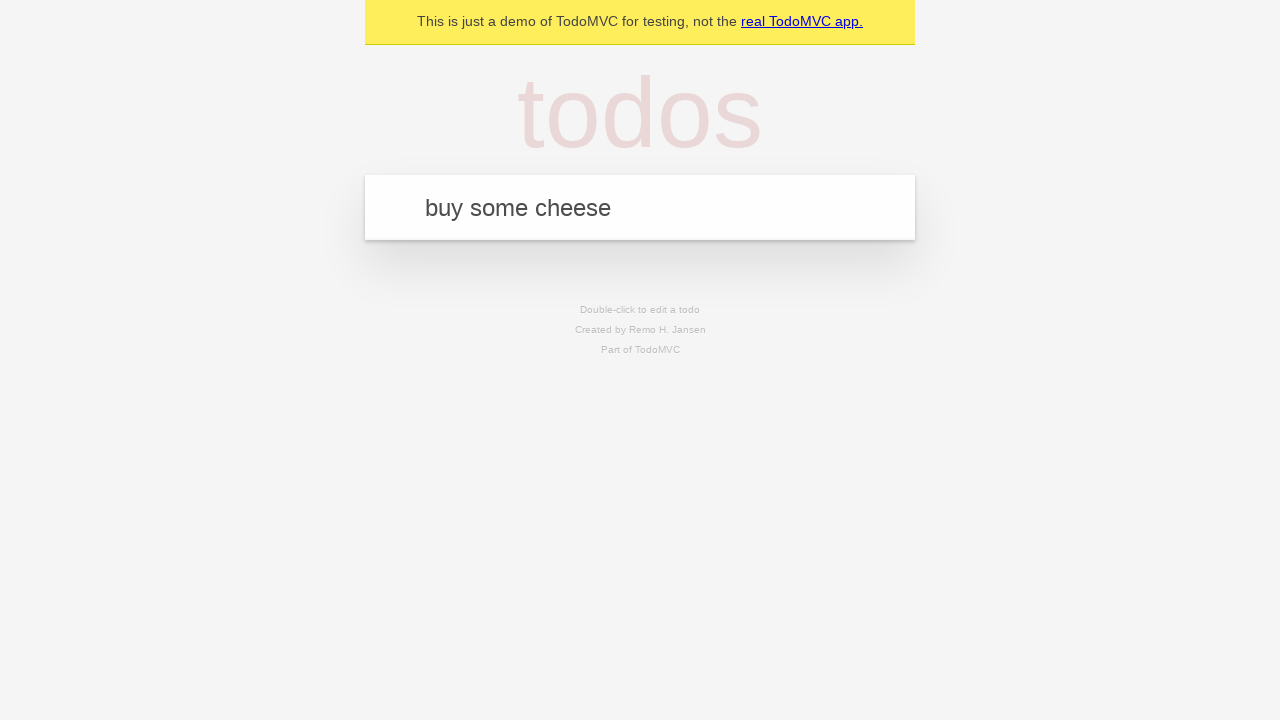

Pressed Enter to create first todo on internal:attr=[placeholder="What needs to be done?"i]
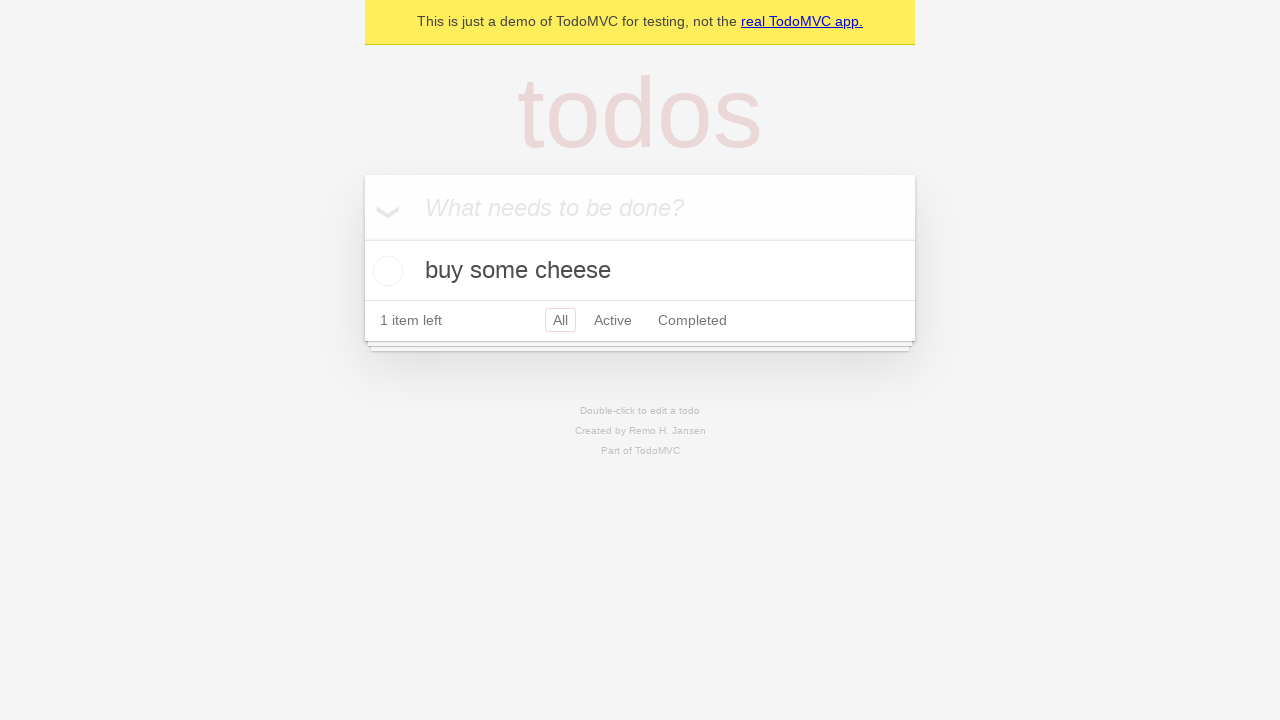

Filled todo input with 'feed the cat' on internal:attr=[placeholder="What needs to be done?"i]
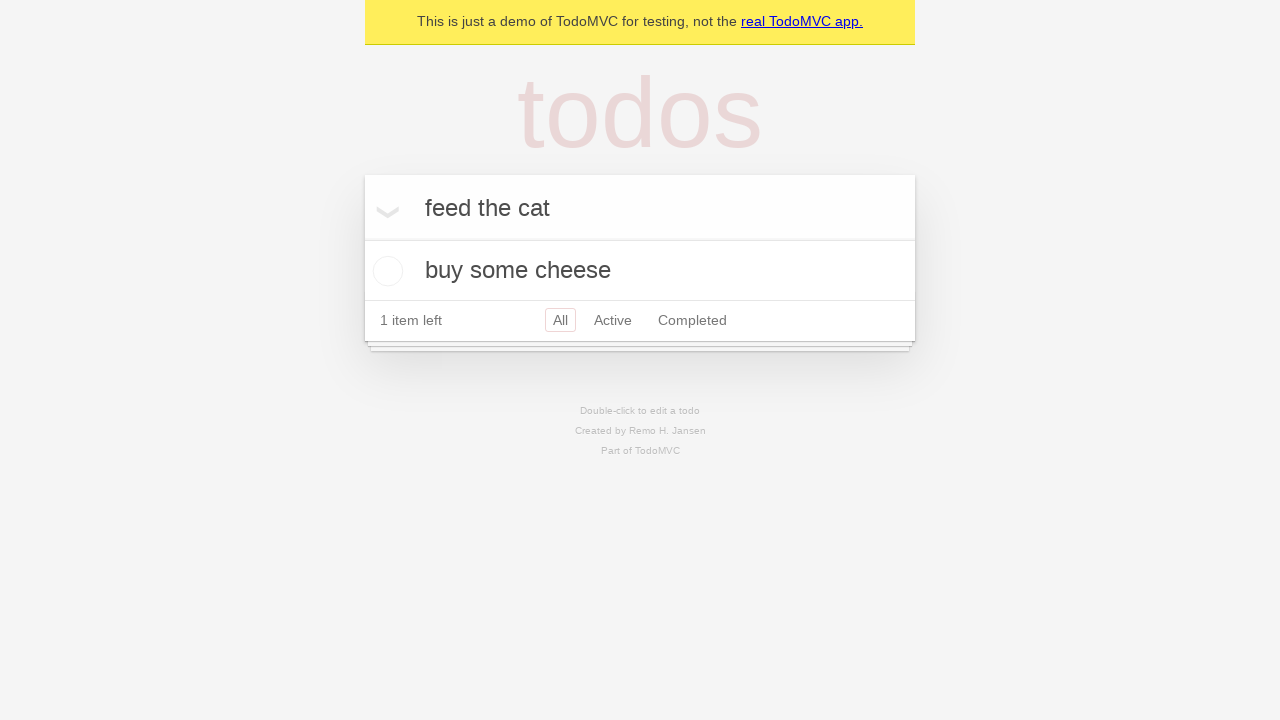

Pressed Enter to create second todo on internal:attr=[placeholder="What needs to be done?"i]
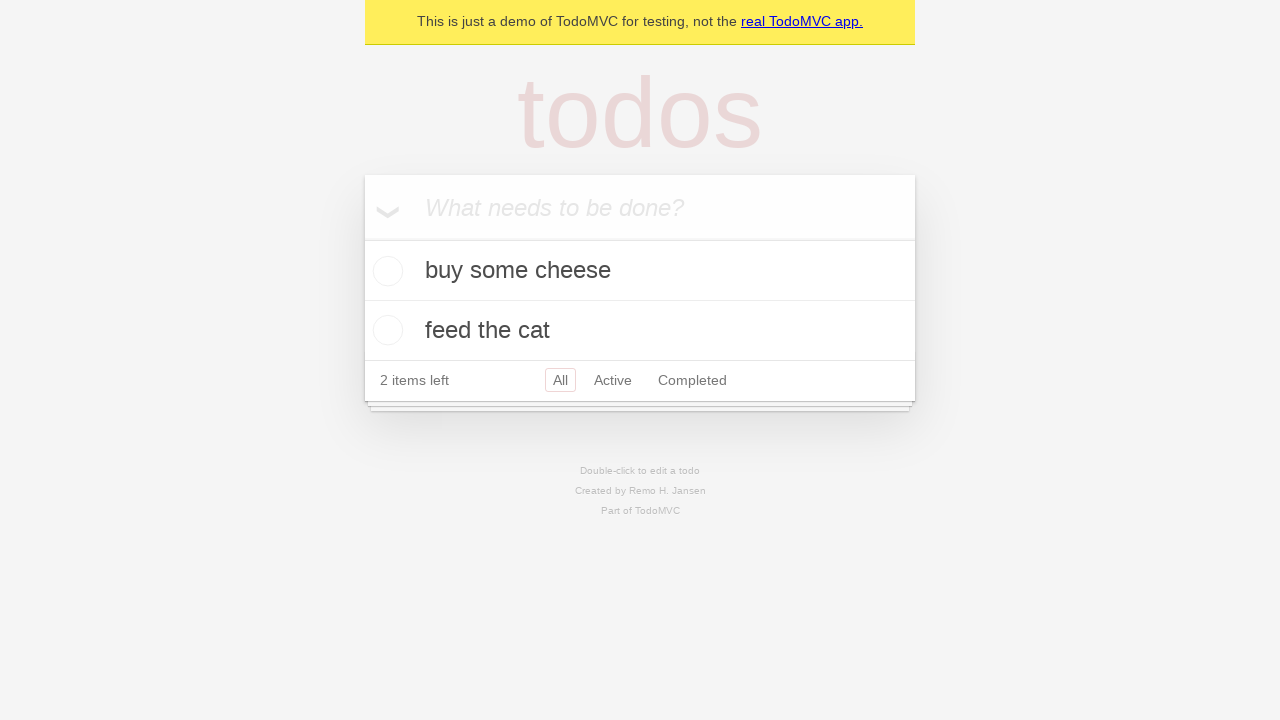

Filled todo input with 'book a doctors appointment' on internal:attr=[placeholder="What needs to be done?"i]
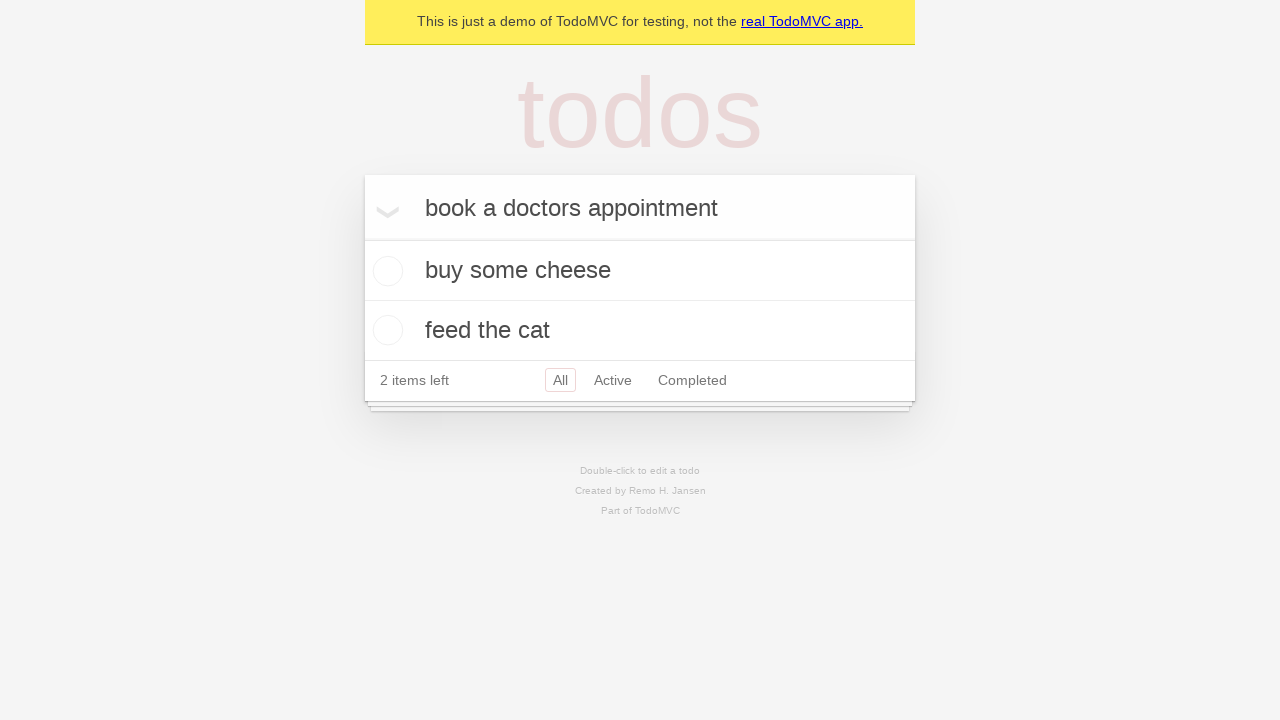

Pressed Enter to create third todo on internal:attr=[placeholder="What needs to be done?"i]
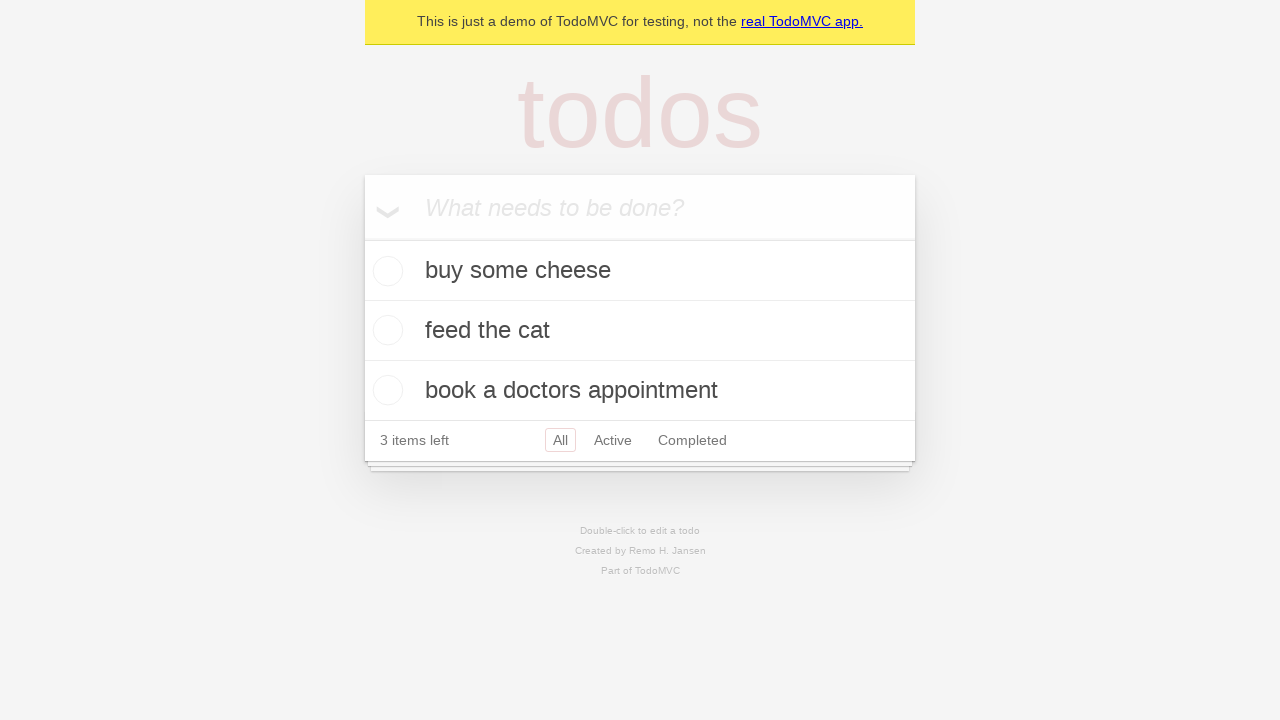

Double-clicked second todo item to enter edit mode at (640, 331) on internal:testid=[data-testid="todo-item"s] >> nth=1
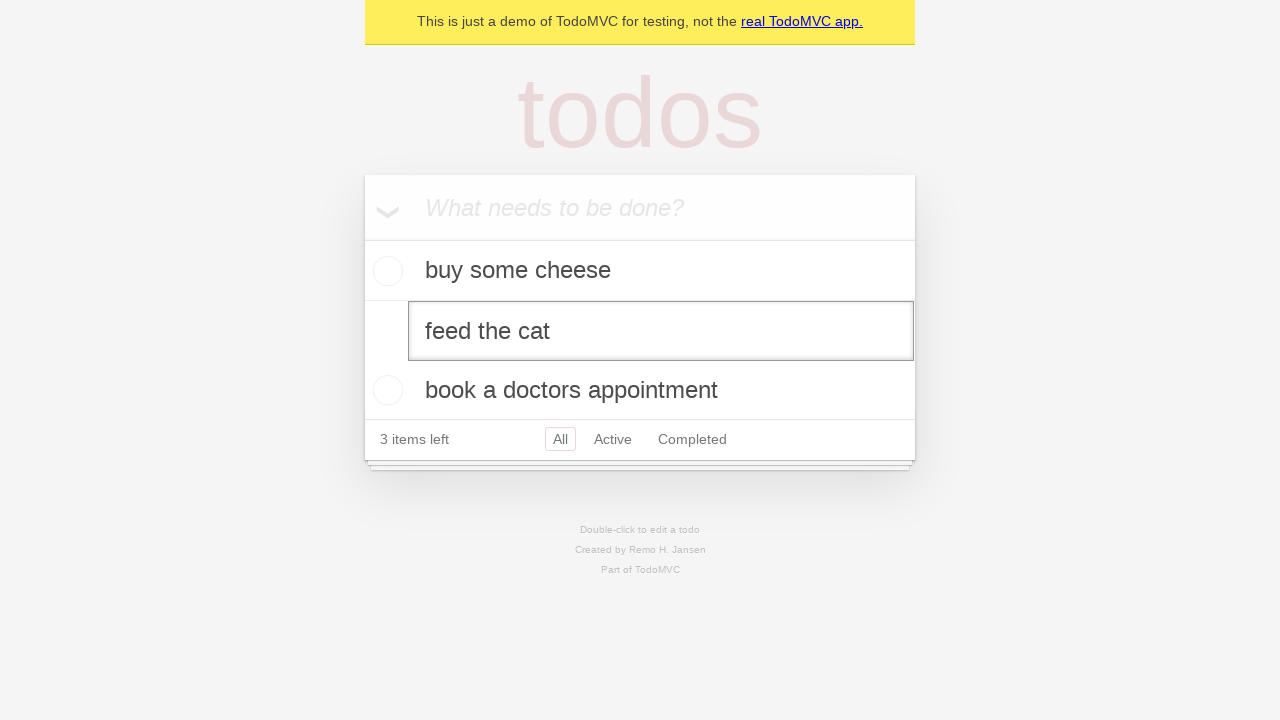

Filled edit textbox with 'buy some sausages' on internal:testid=[data-testid="todo-item"s] >> nth=1 >> internal:role=textbox[nam
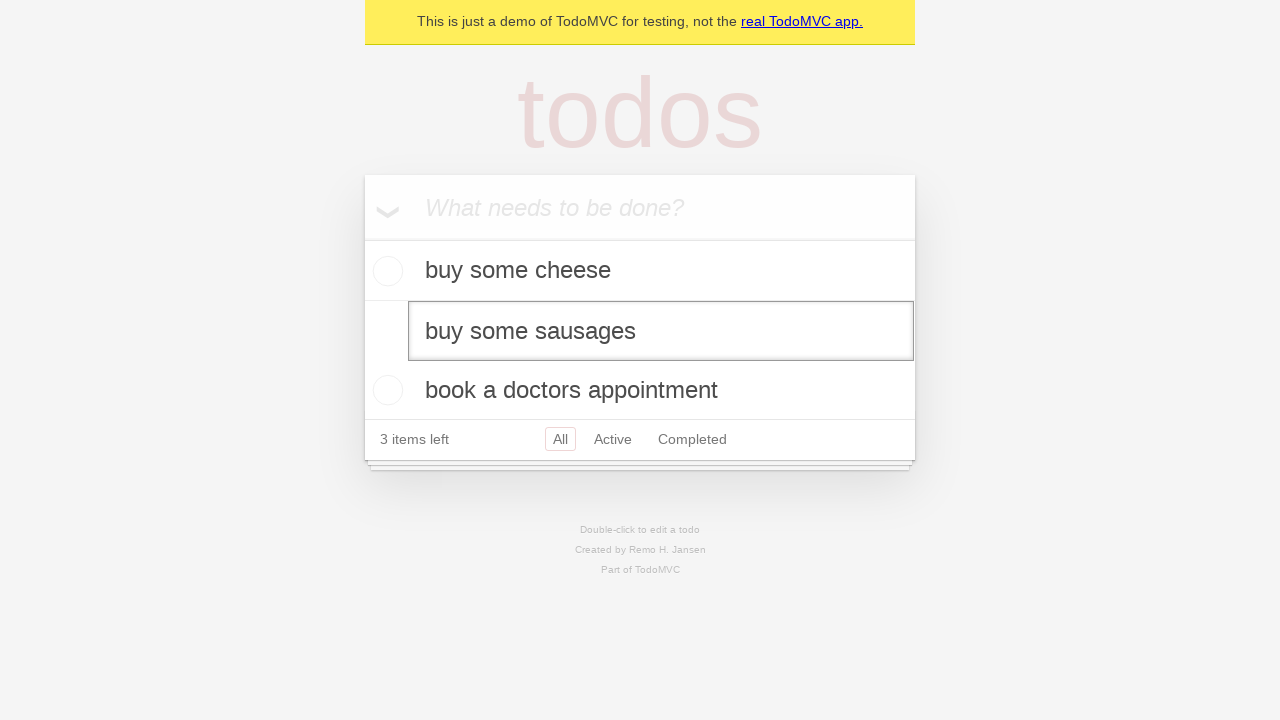

Pressed Enter to save edited todo text on internal:testid=[data-testid="todo-item"s] >> nth=1 >> internal:role=textbox[nam
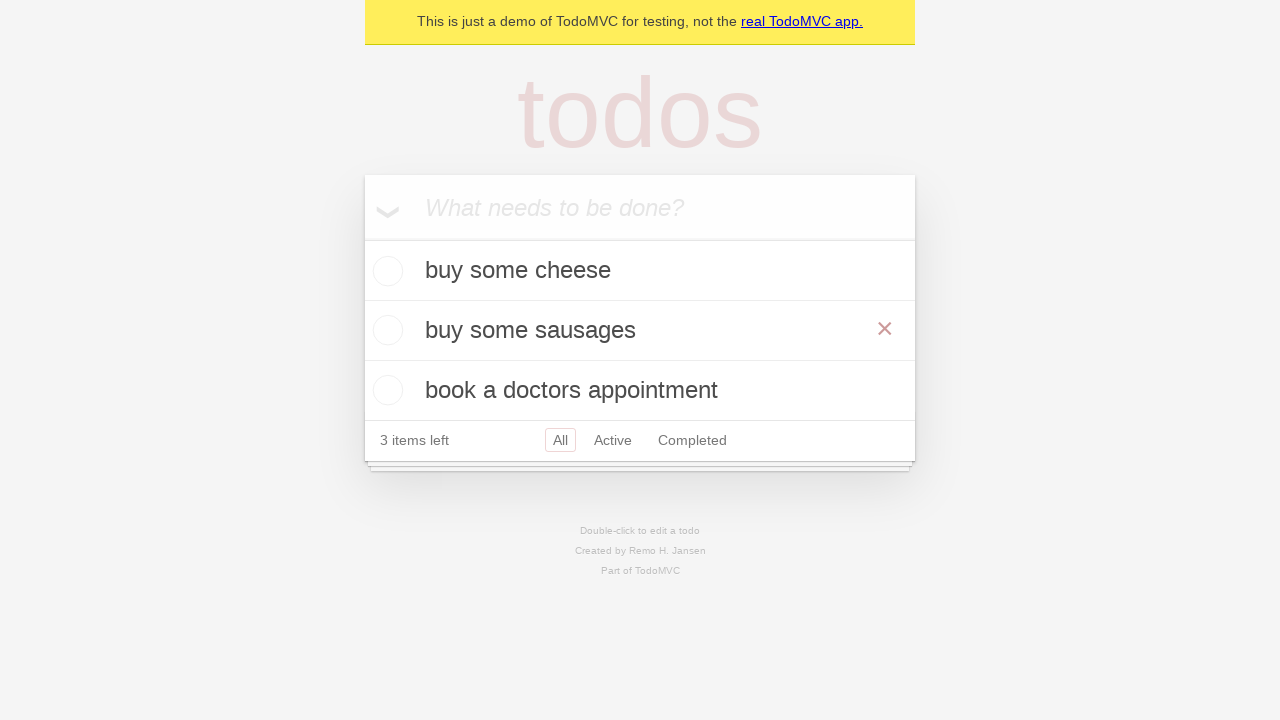

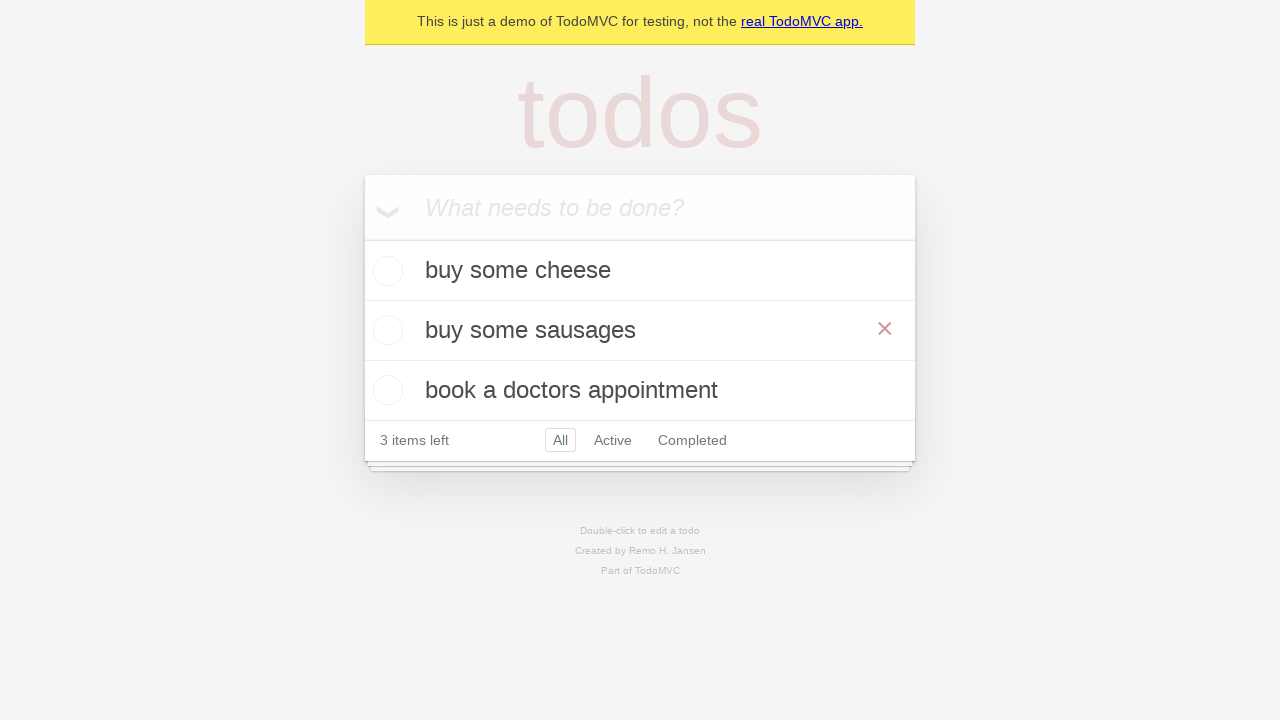